Tests mouse hover navigation on vtiger.com by hovering over the "Company" menu item and then clicking on "Contact us" link to navigate to the contact page.

Starting URL: https://www.vtiger.com/

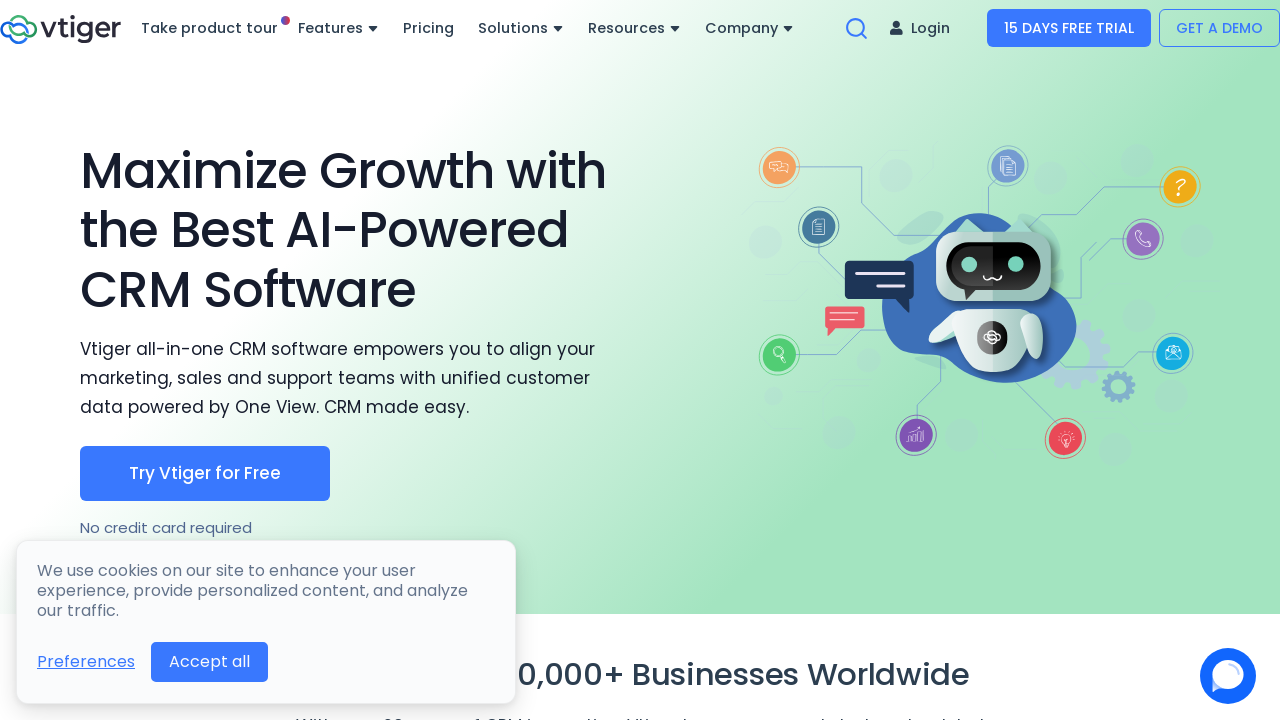

Hovered over 'Company' menu item to reveal dropdown at (750, 28) on a:text('Company')
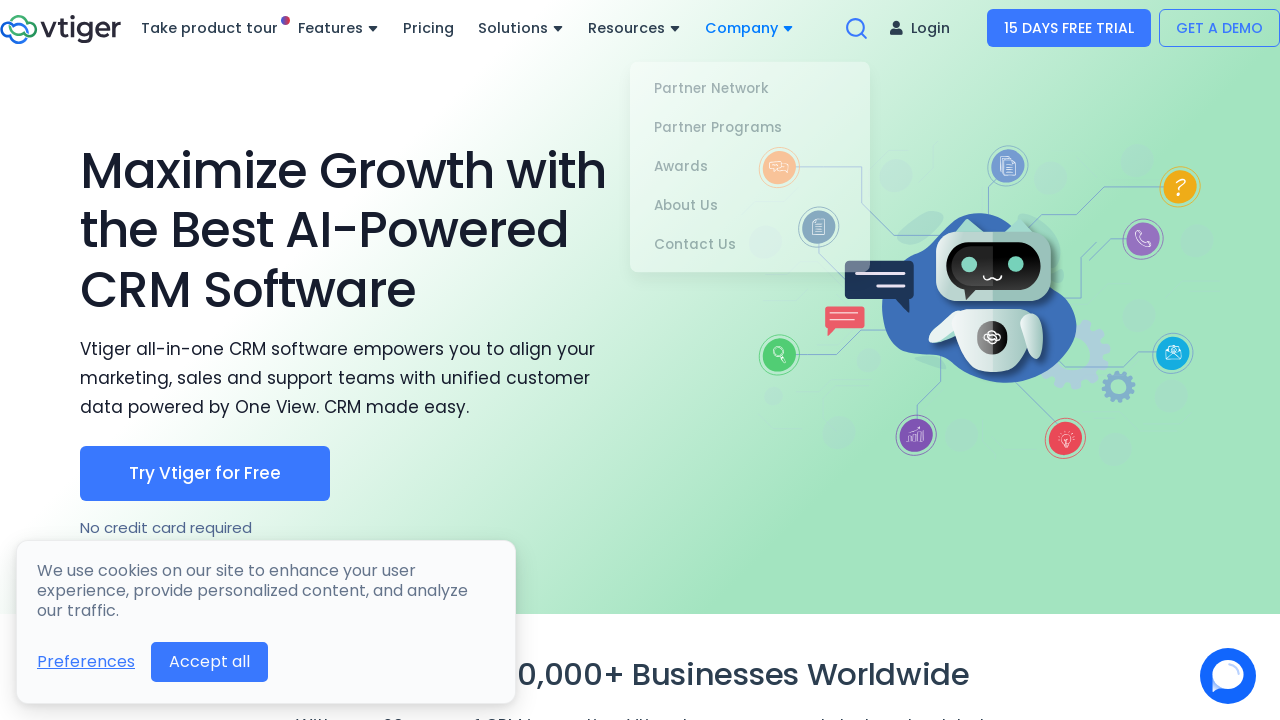

Clicked 'Contact us' link from dropdown menu at (750, 239) on a:text('Contact us')
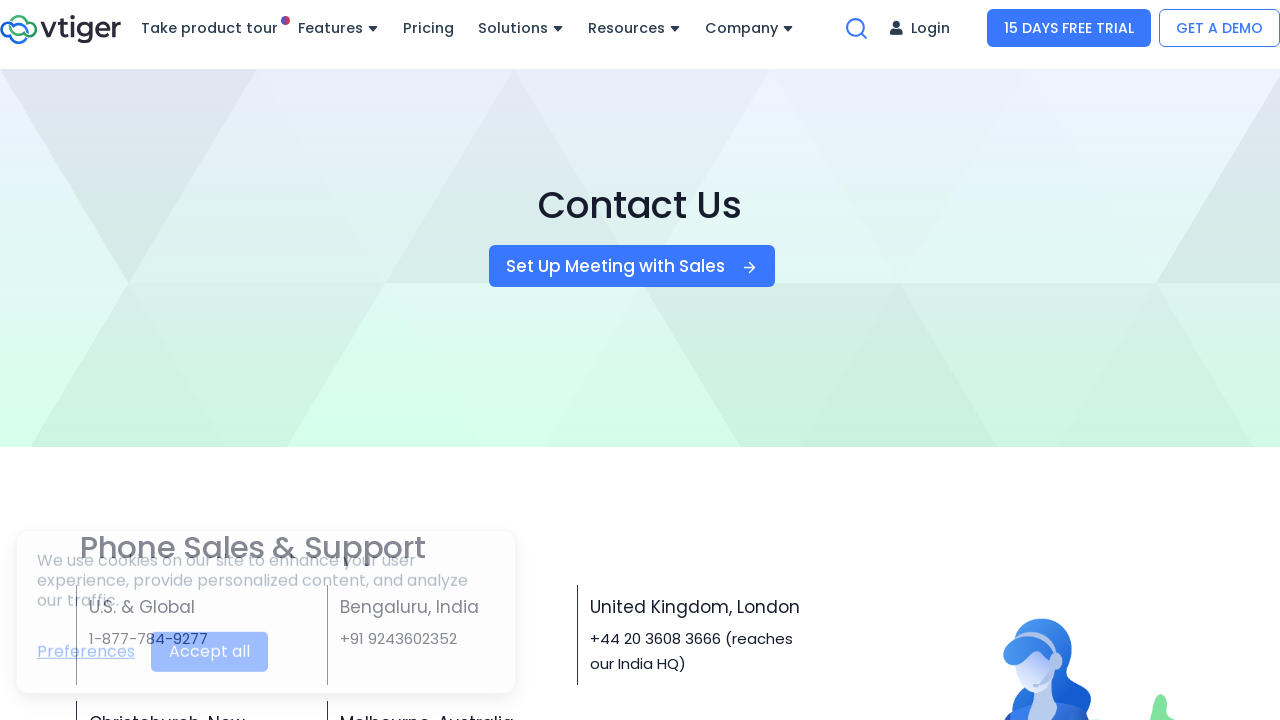

Contact page loaded successfully
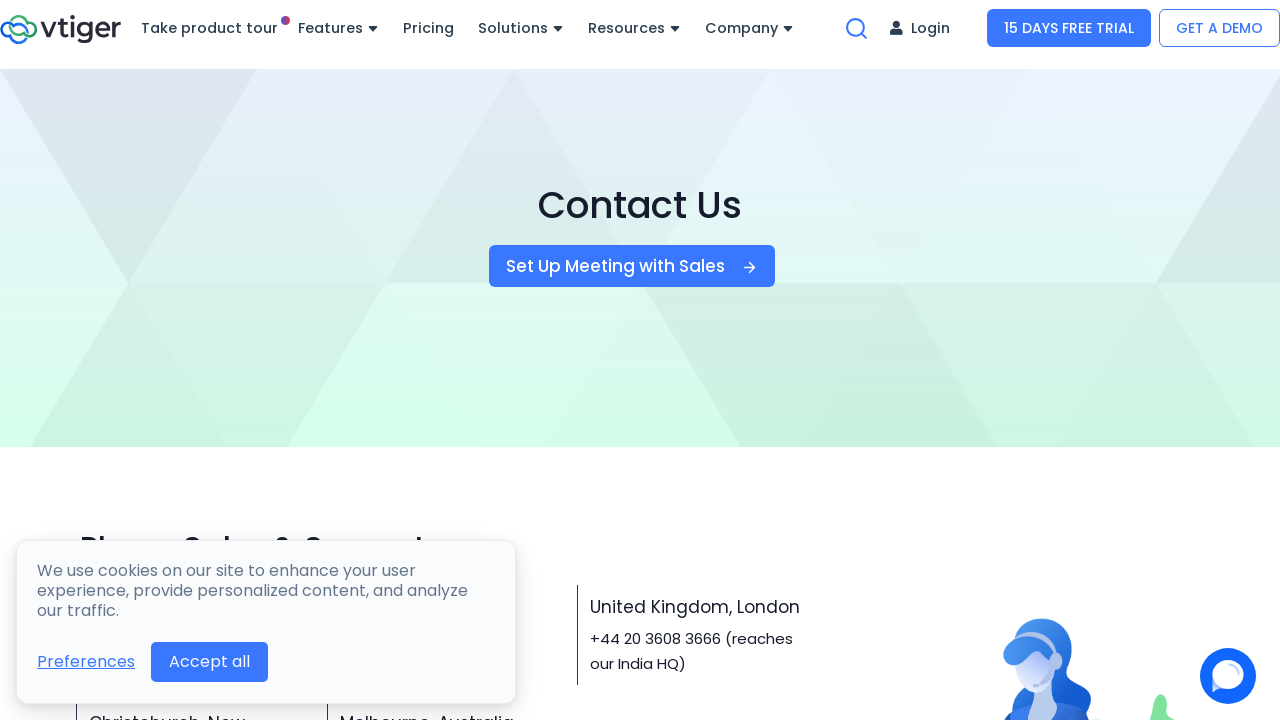

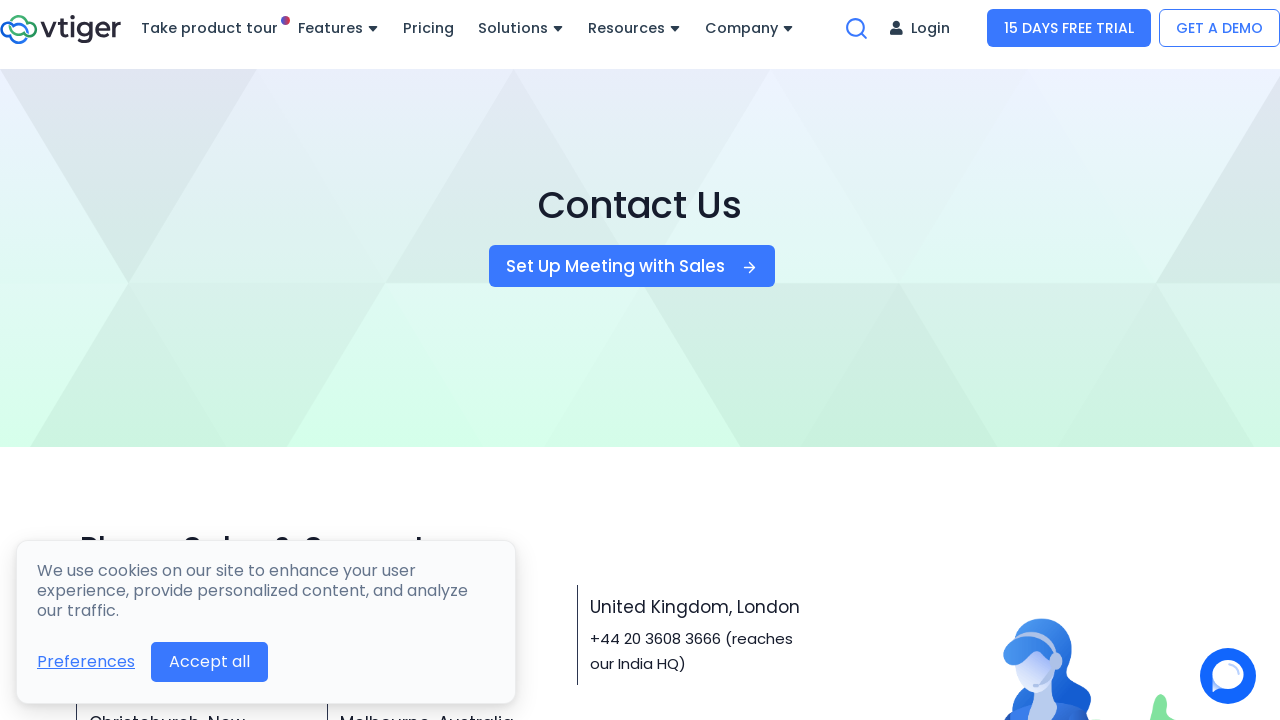